Navigates to an Angular demo application and clicks on the library navigation button to test page navigation.

Starting URL: https://rahulshettyacademy.com/angularAppdemo

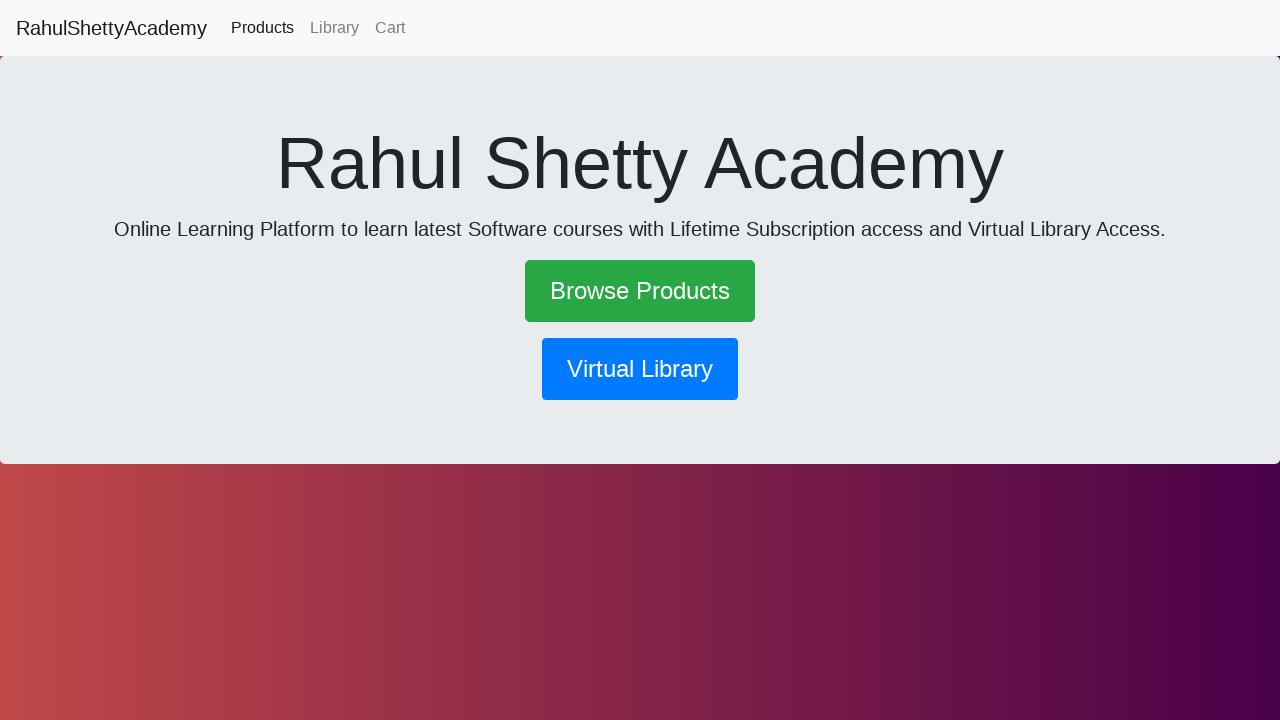

Clicked the library navigation button at (640, 369) on button[routerlink*='library']
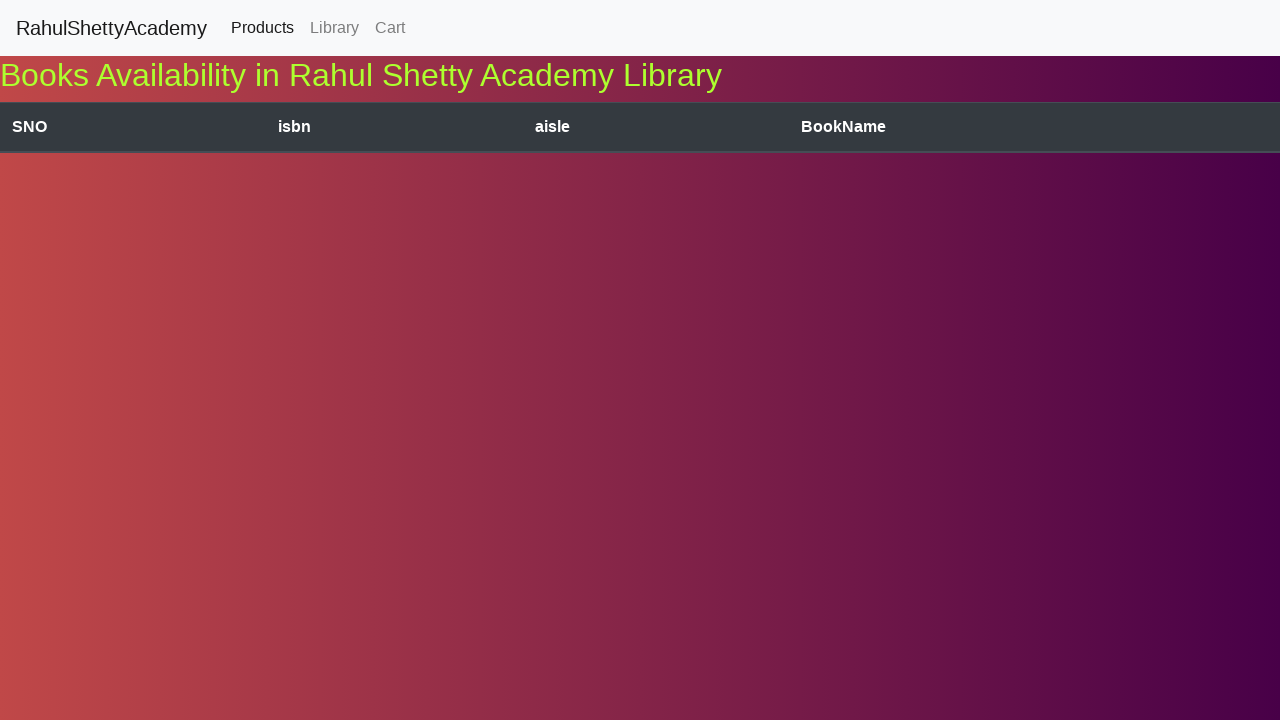

Navigation completed and network became idle
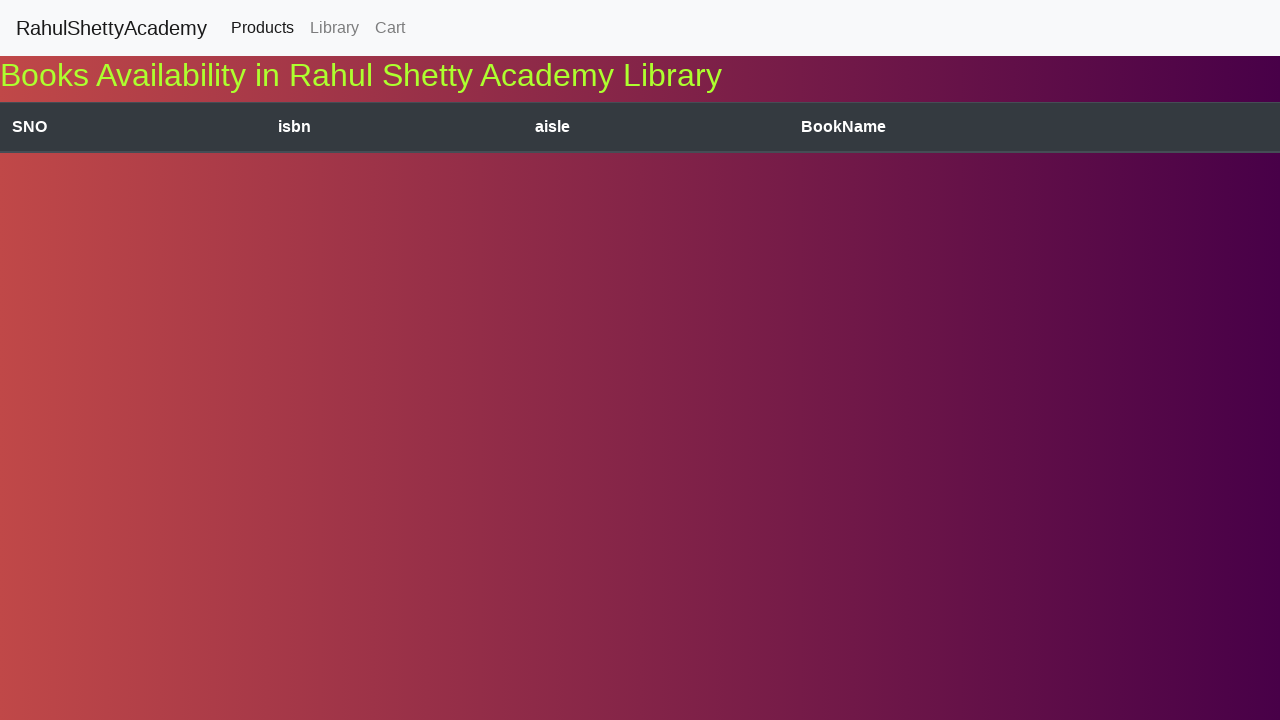

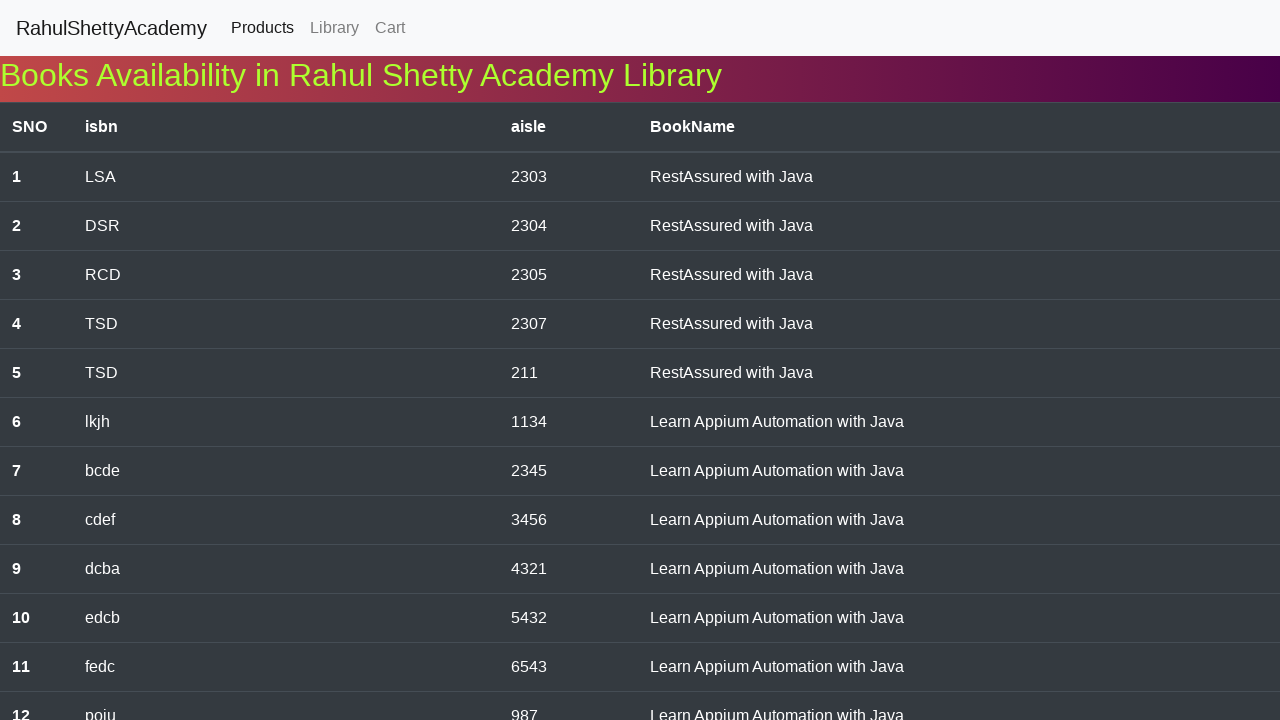